Tests drag and drop functionality by dragging an element to a target item

Starting URL: http://sahitest.com/demo/dragDropMooTools.htm

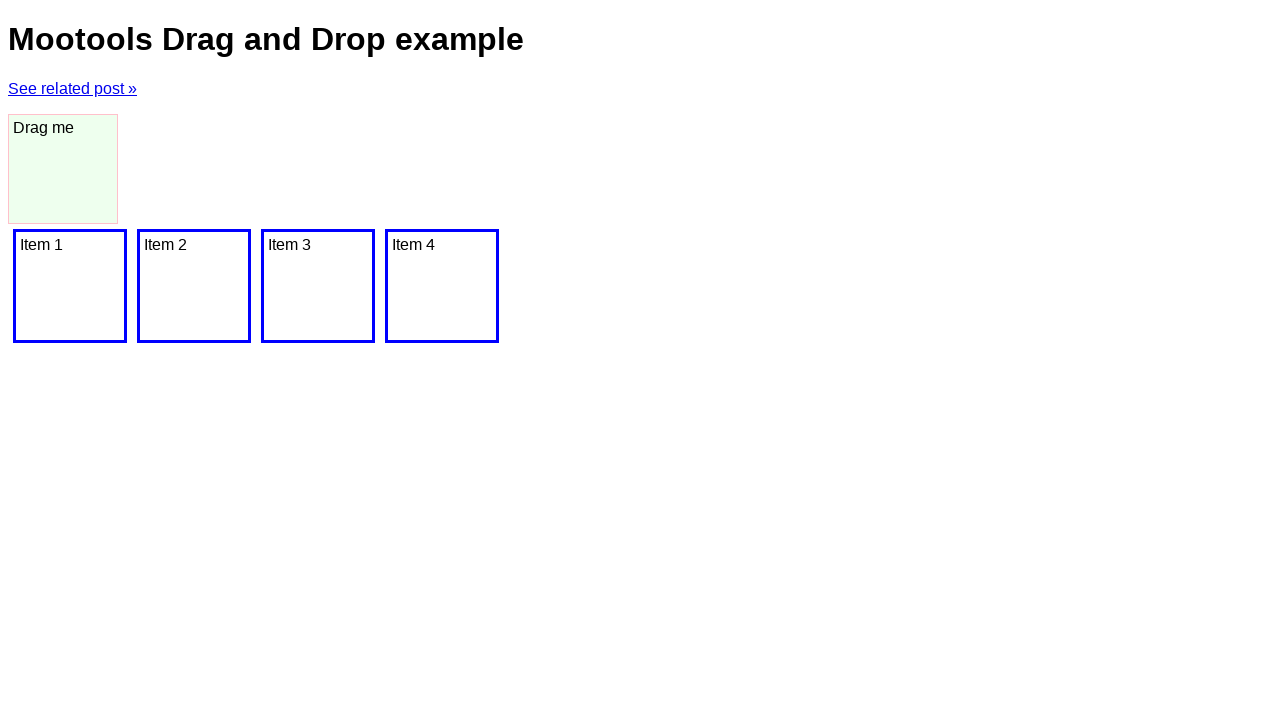

Located dragger element
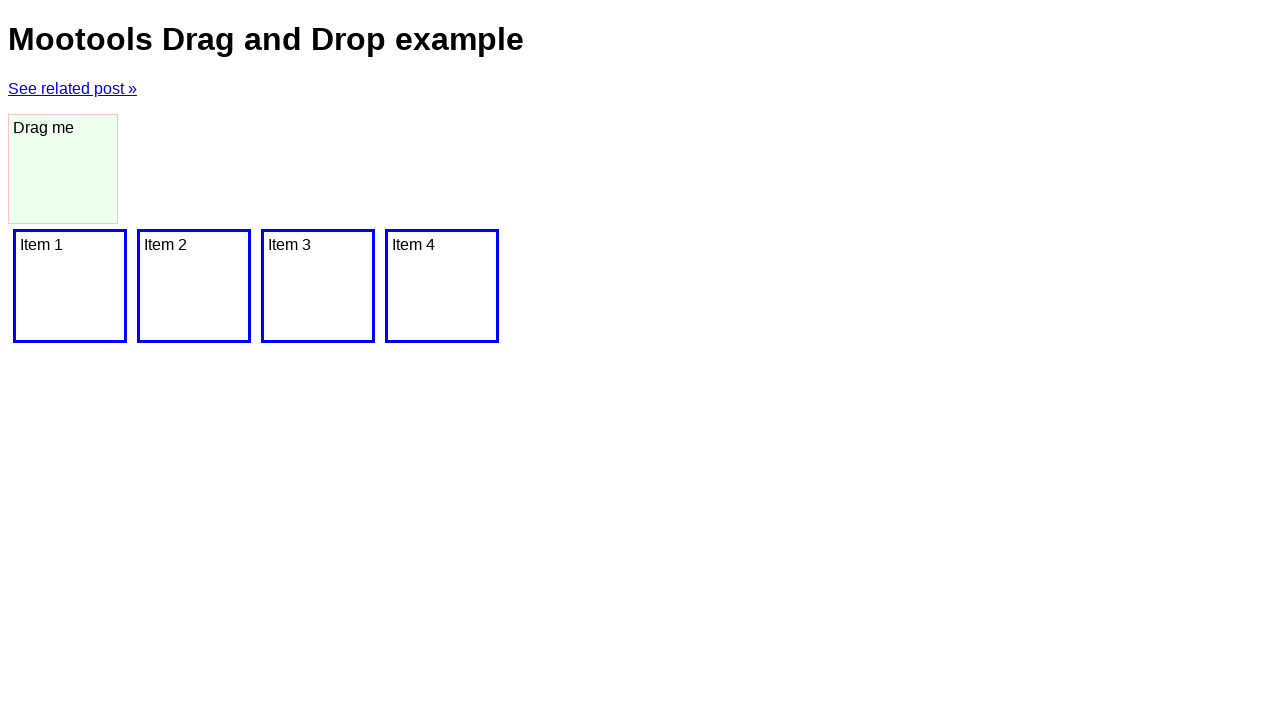

Located target Item 2 element
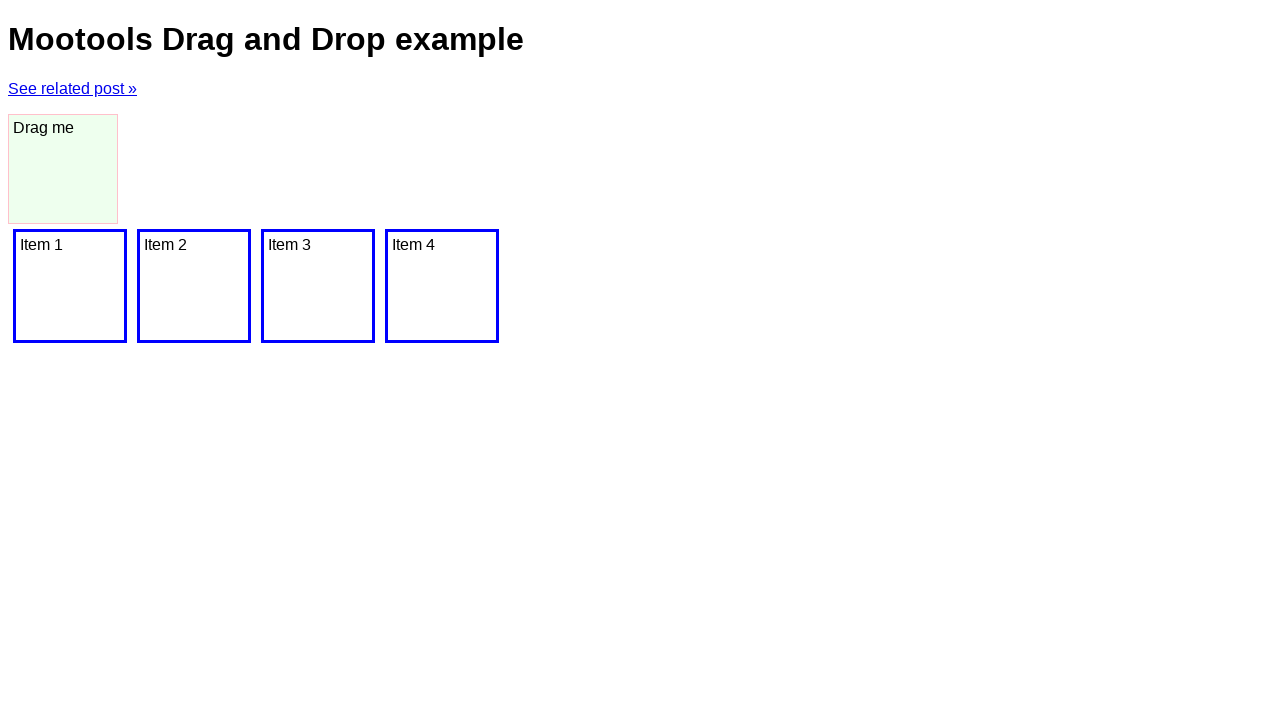

Dragged dragger element to Item 2 at (194, 286)
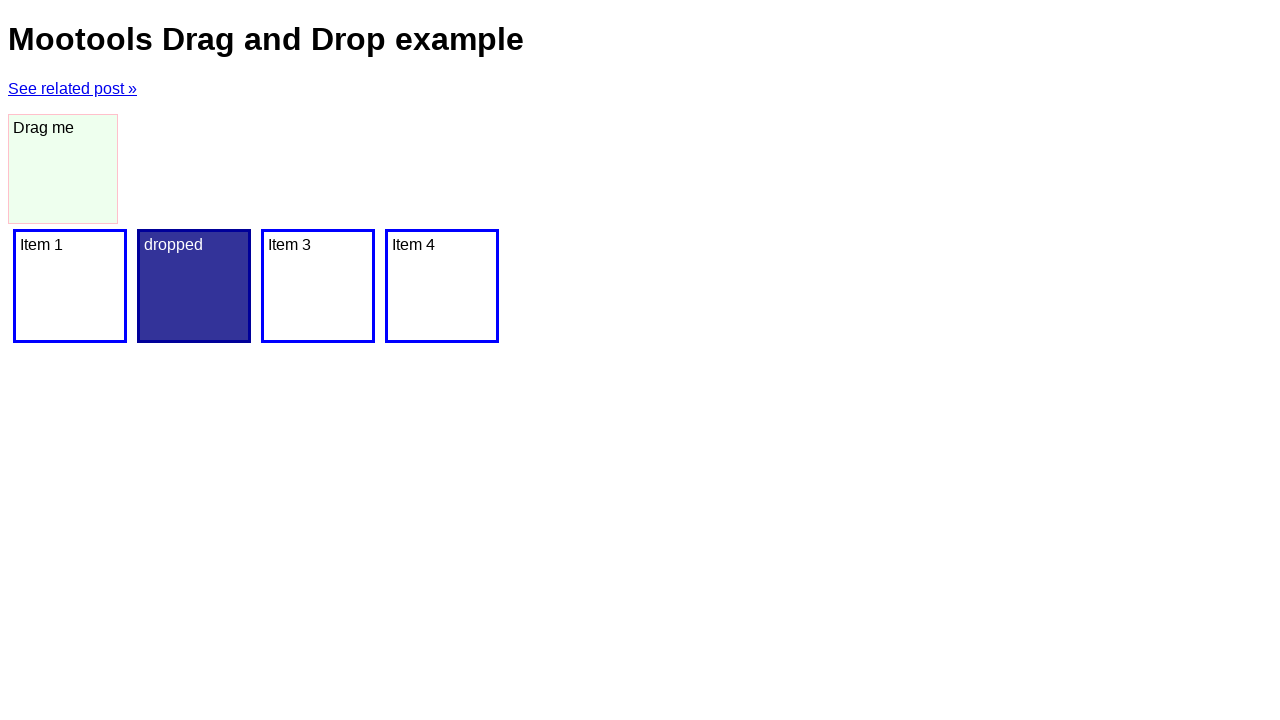

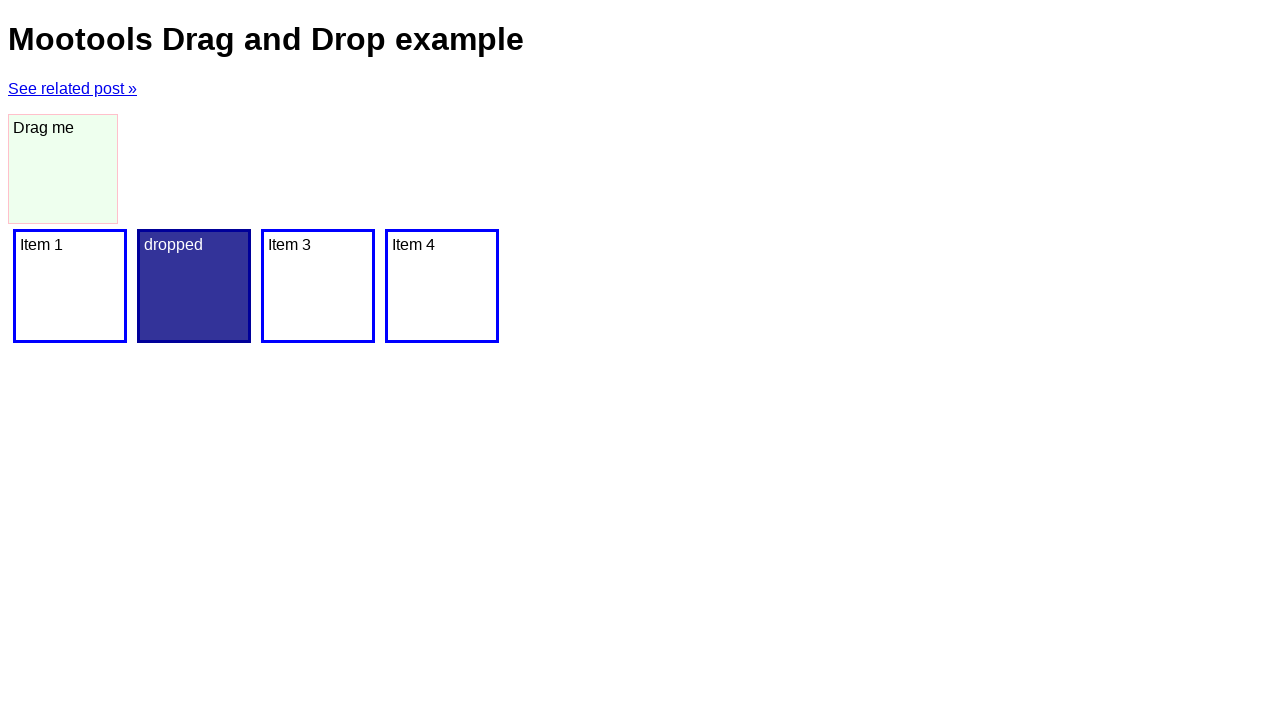